Tests a wait functionality by clicking a verify button and checking that the success message appears

Starting URL: http://suninjuly.github.io/wait1.html

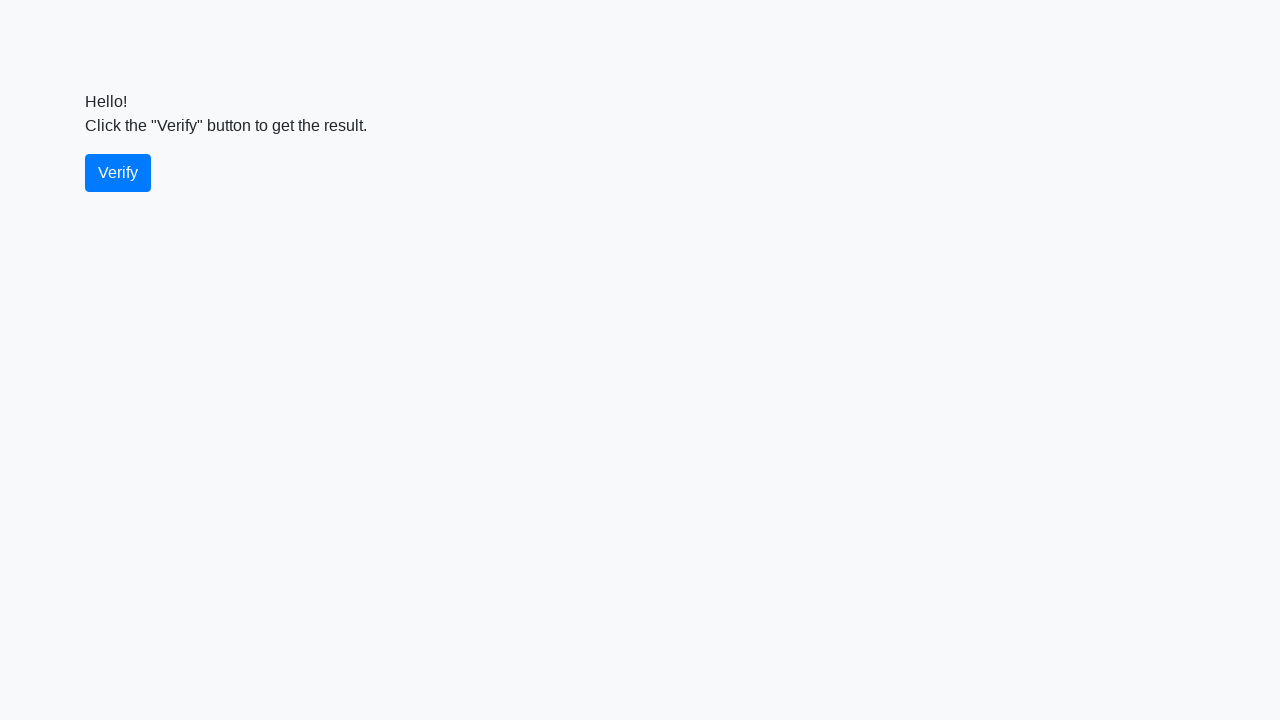

Clicked the verify button at (118, 173) on #verify
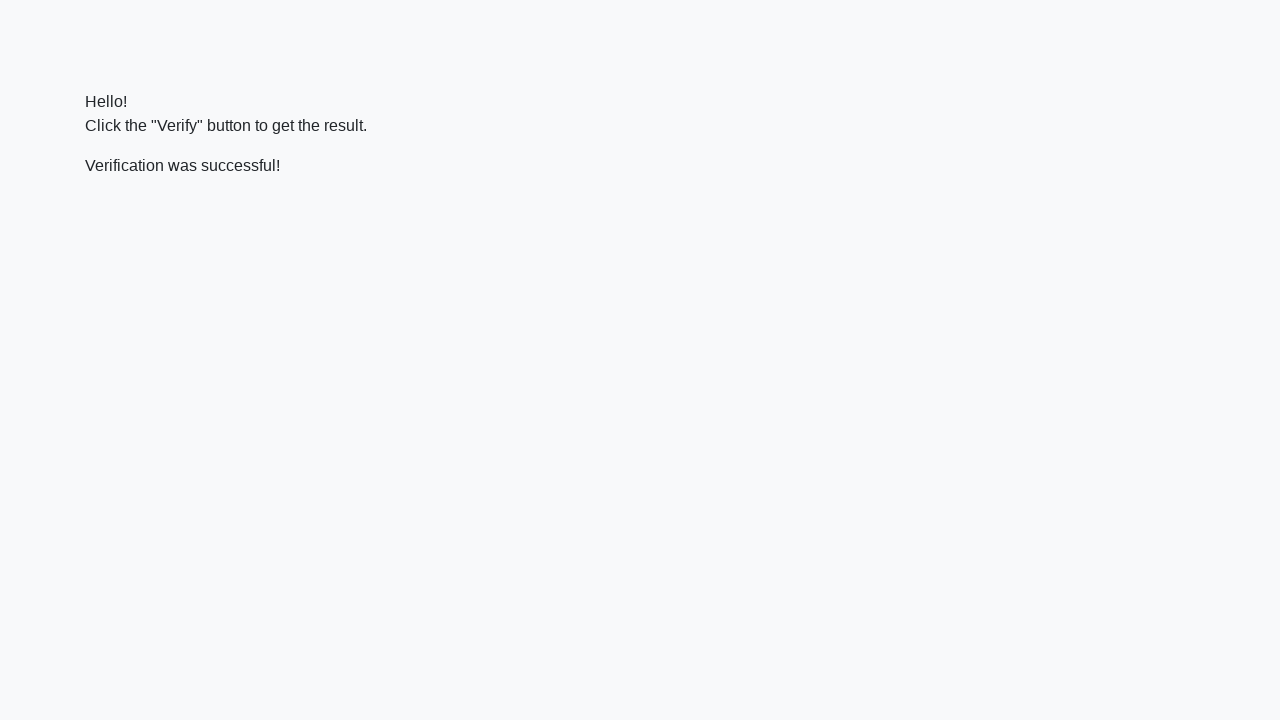

Waited for success message to appear
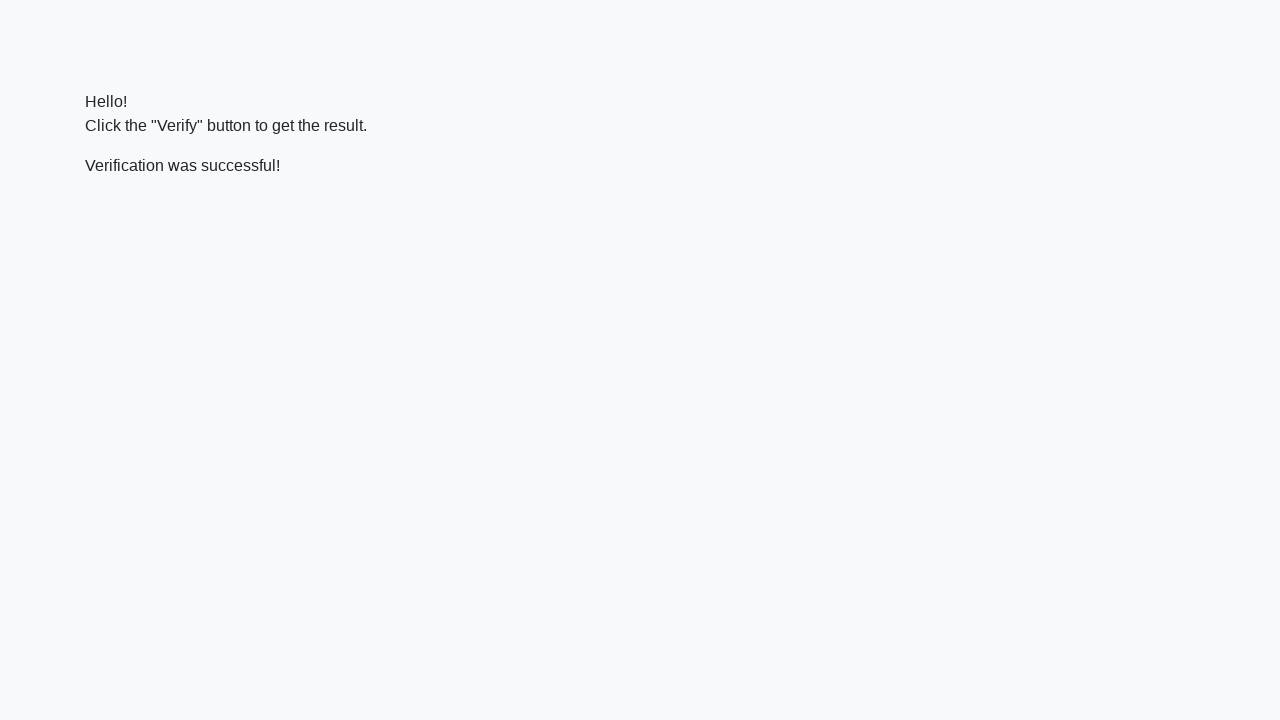

Verified that success message contains 'successful'
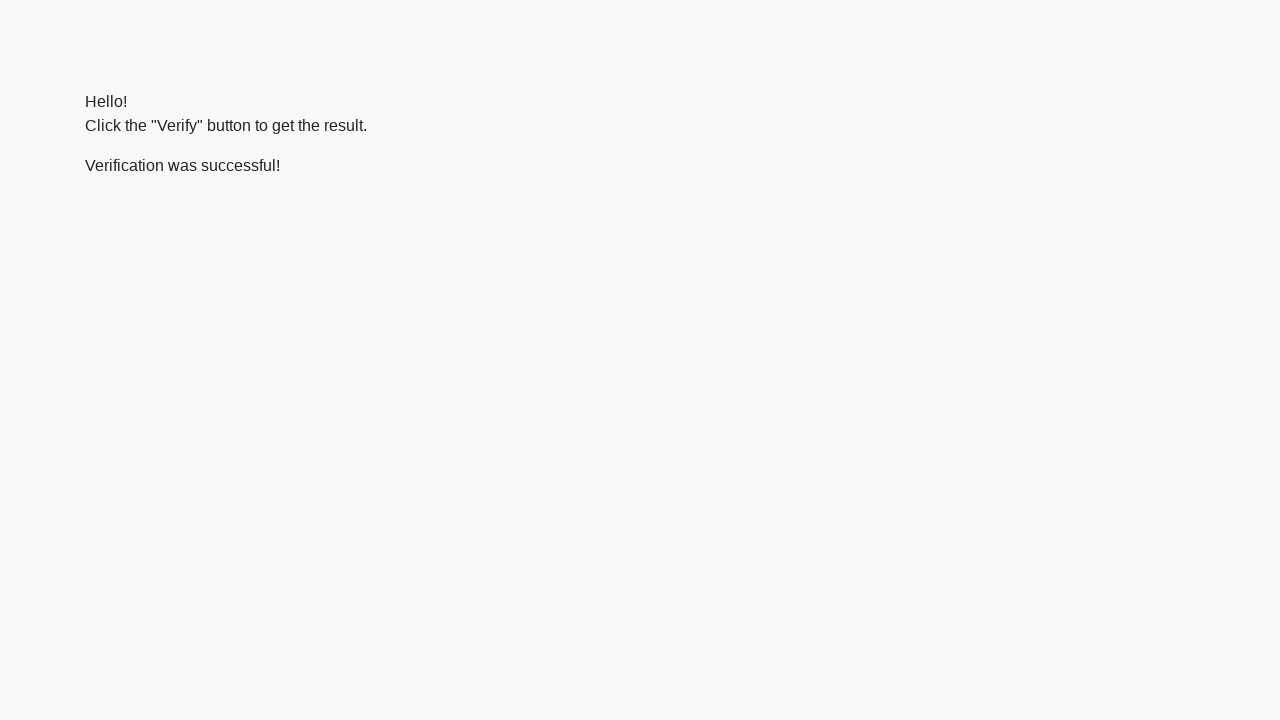

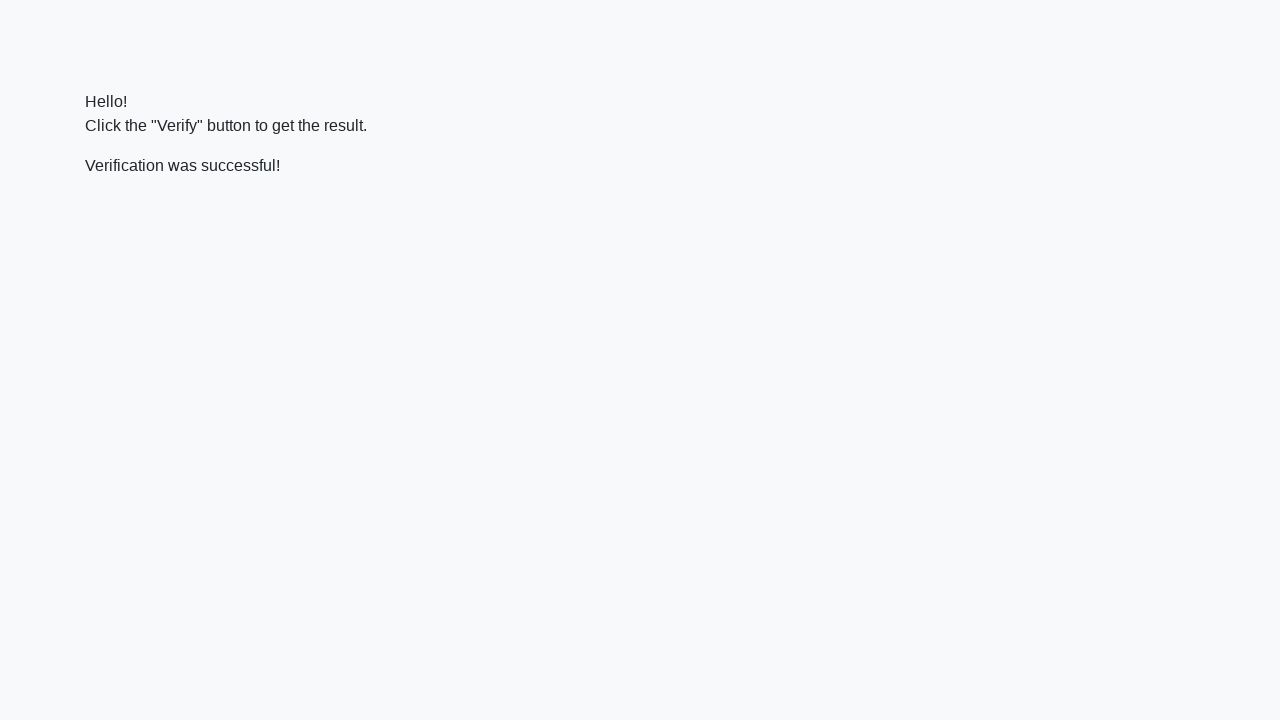